Tests a CSS selector practice form by filling in various input fields including user ID, username, course info, feedback fields, client ID, email, and topic using different CSS selector strategies.

Starting URL: https://syntaxprojects.com/cssSelector-homework.php

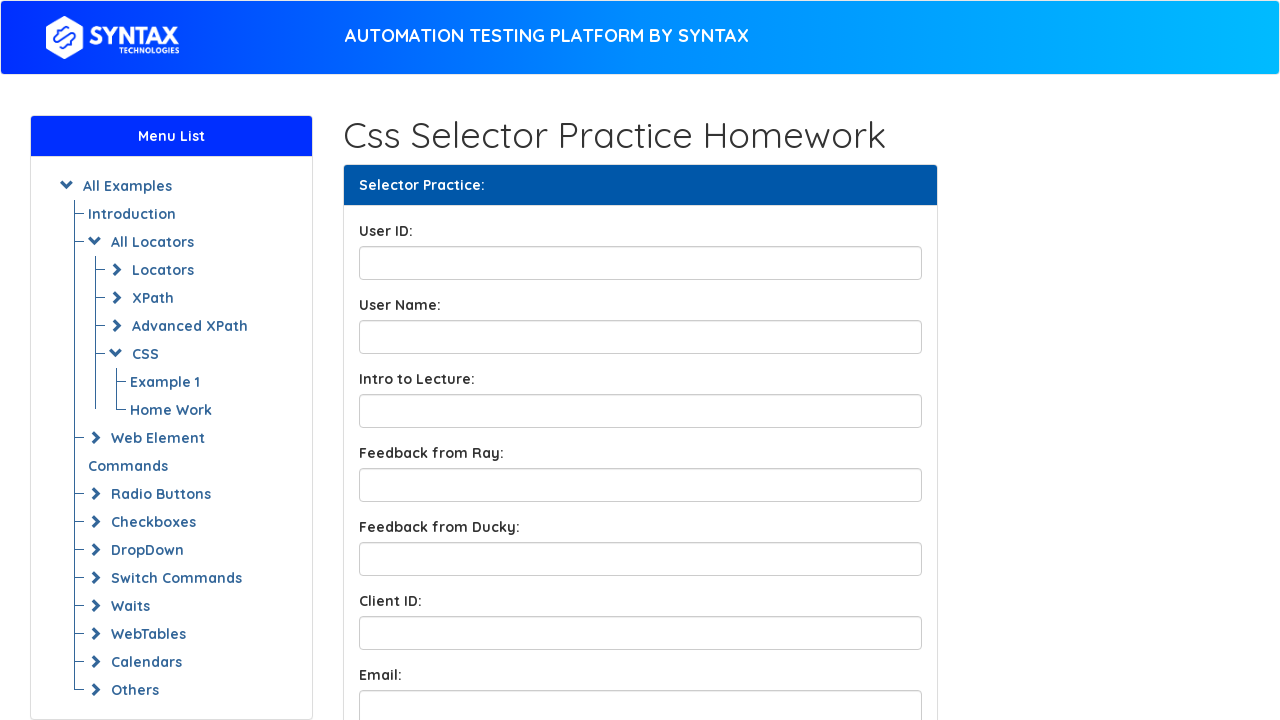

Filled User ID field with 'BTrueCode' on input#UserID
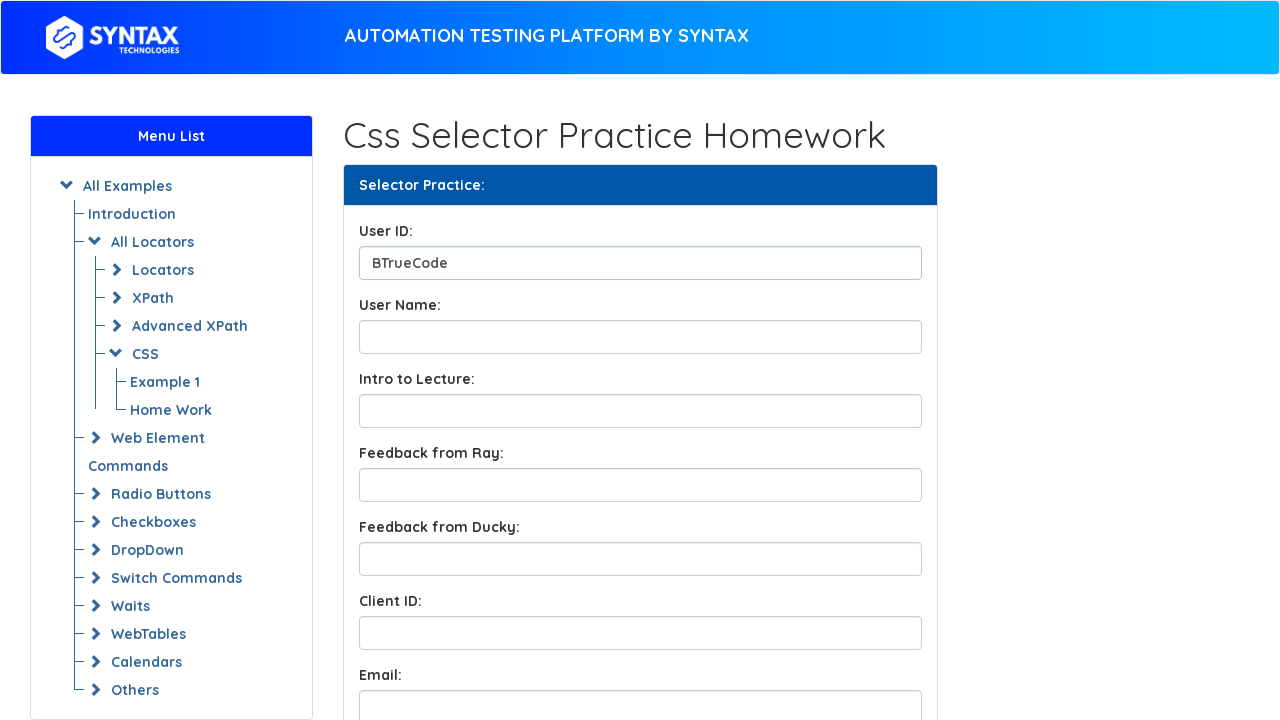

Filled User Name field with 'B True' on input#UserName
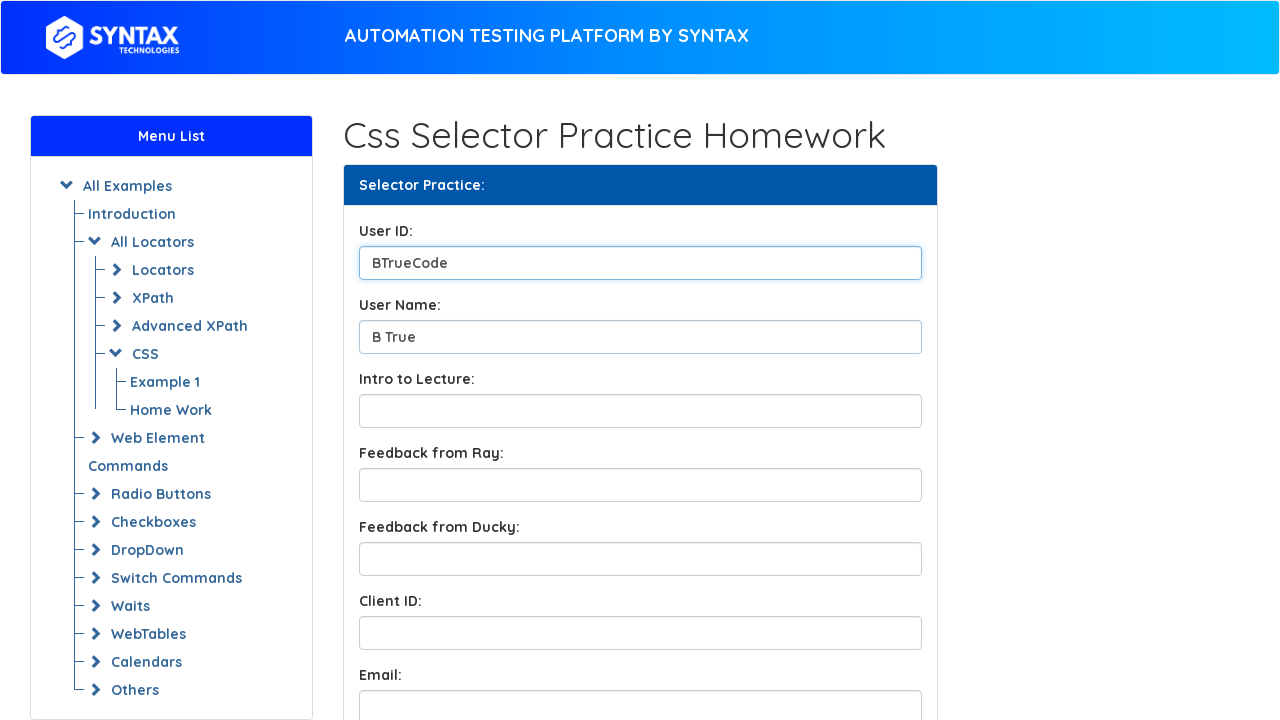

Filled Course/Lecture Intro field with 'Selenium Course' on input[name*='LectureIntro']
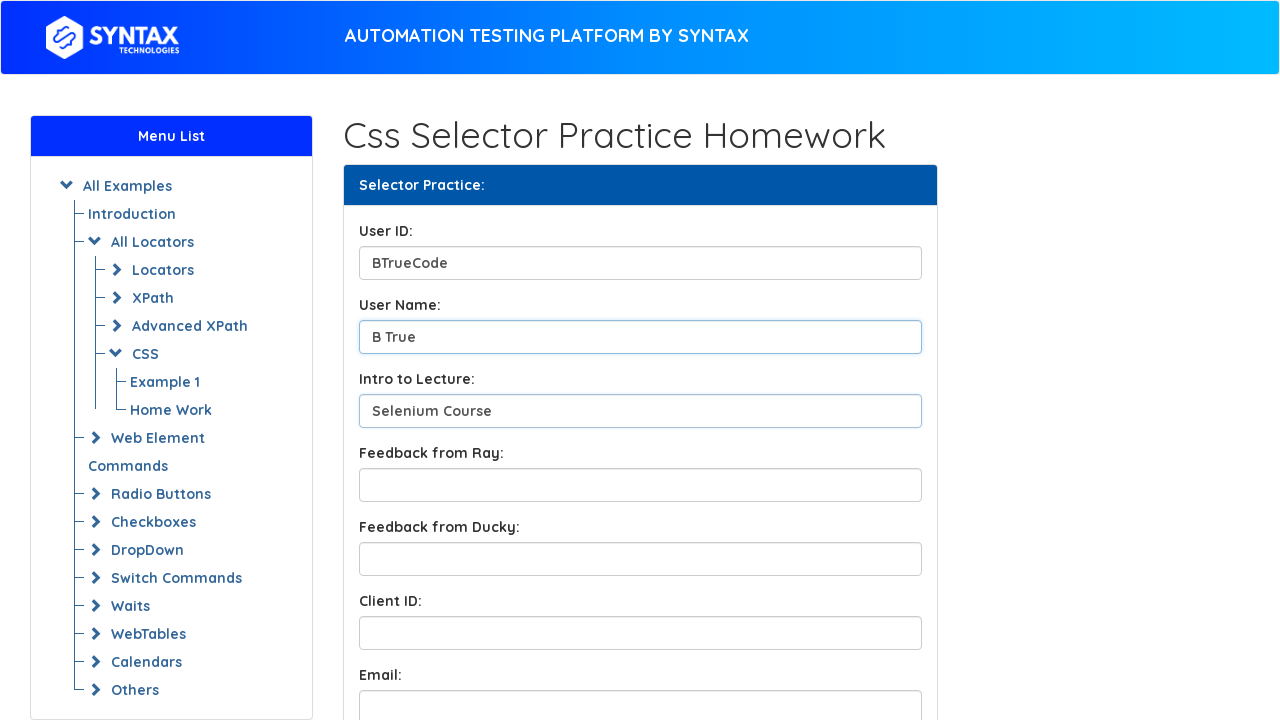

Filled first feedback box with feedback about Ray learning Java on input.form-control.feedbackBox1
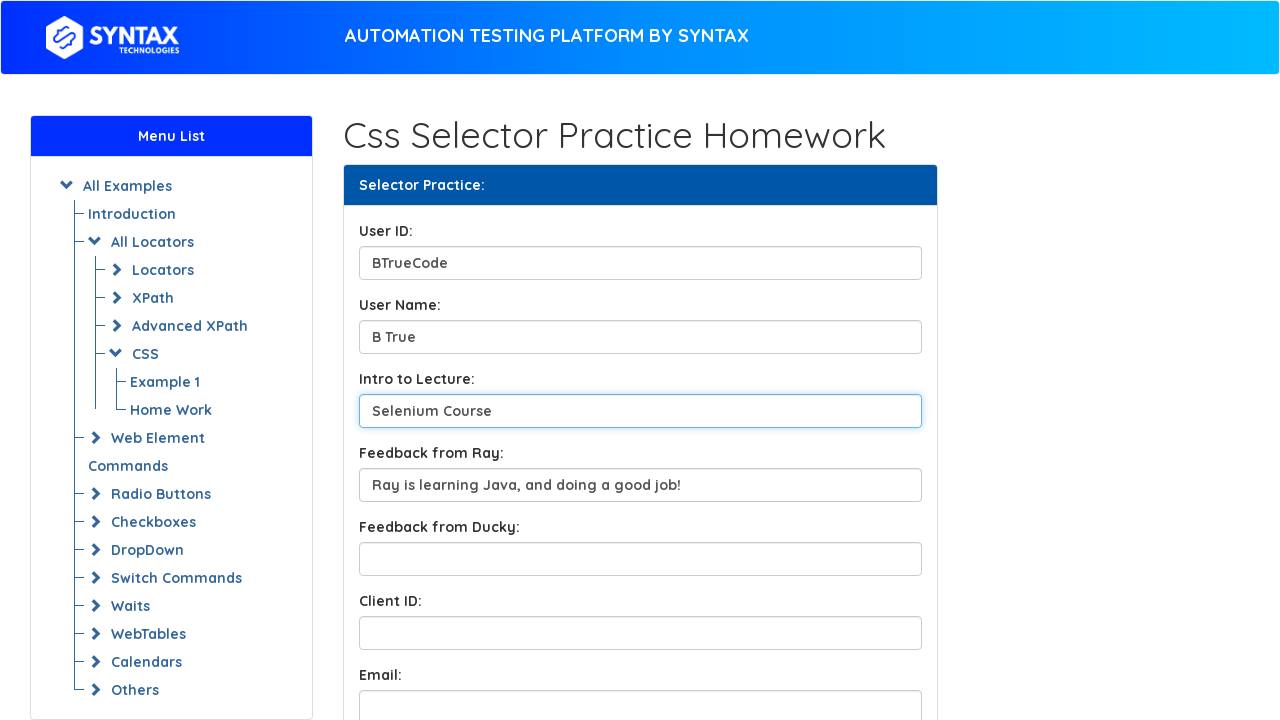

Filled second feedback box with feedback about Ducky learning Selenium on input#FeedbackfromDucky
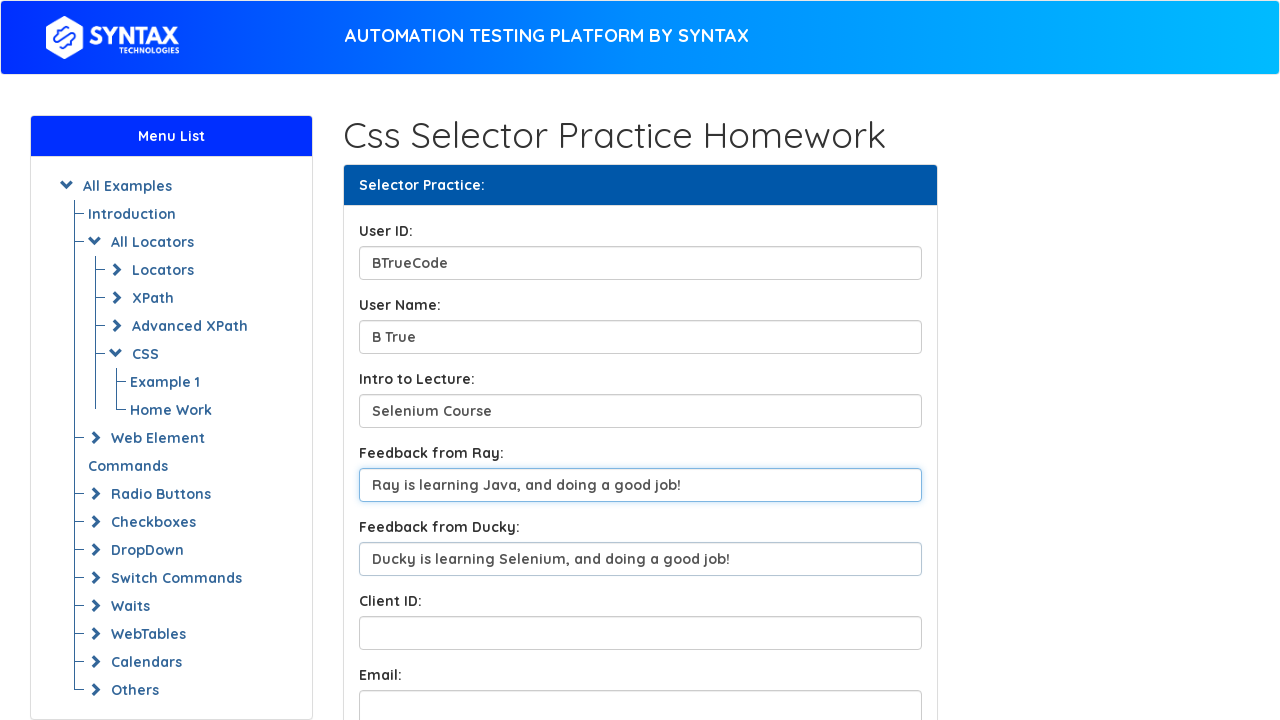

Filled Client ID field with '123ID' on input[name*='ClientID']
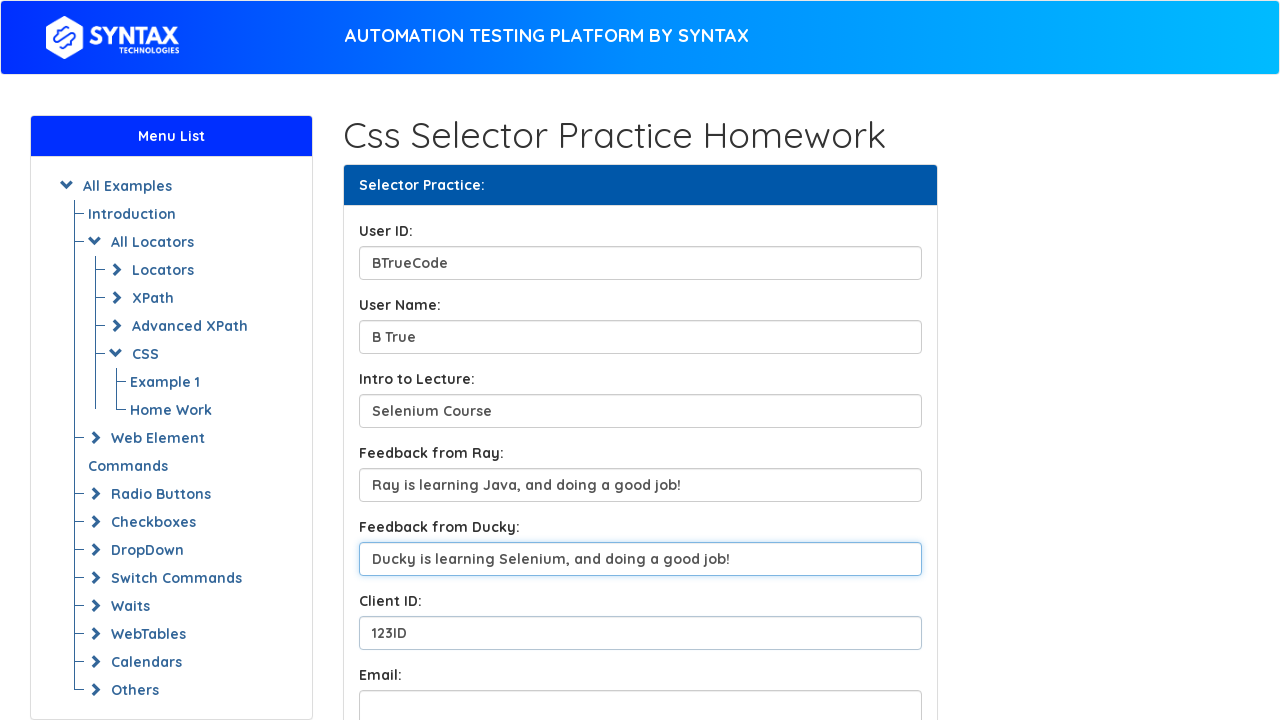

Filled Email field with 'Syntax@Technologies.com' on input[name*='email']
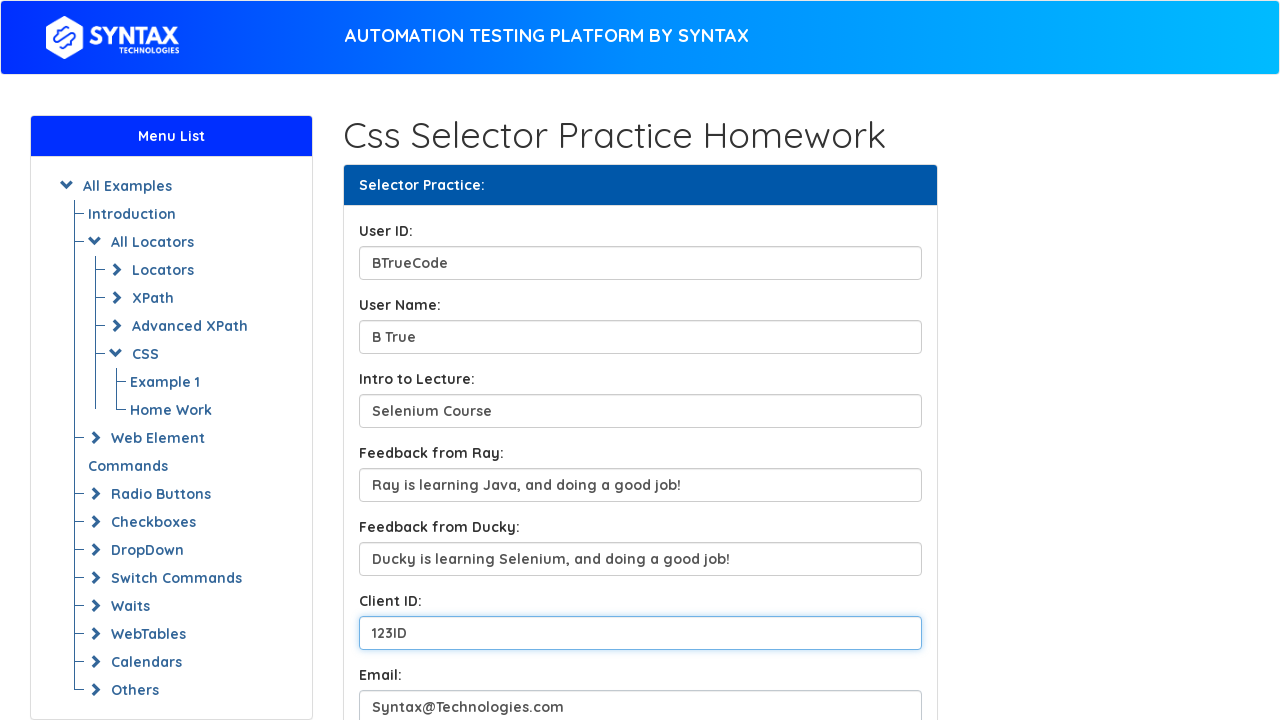

Filled Course Topic field with 'QA Automation Course' on input[name*='CourseTopic']
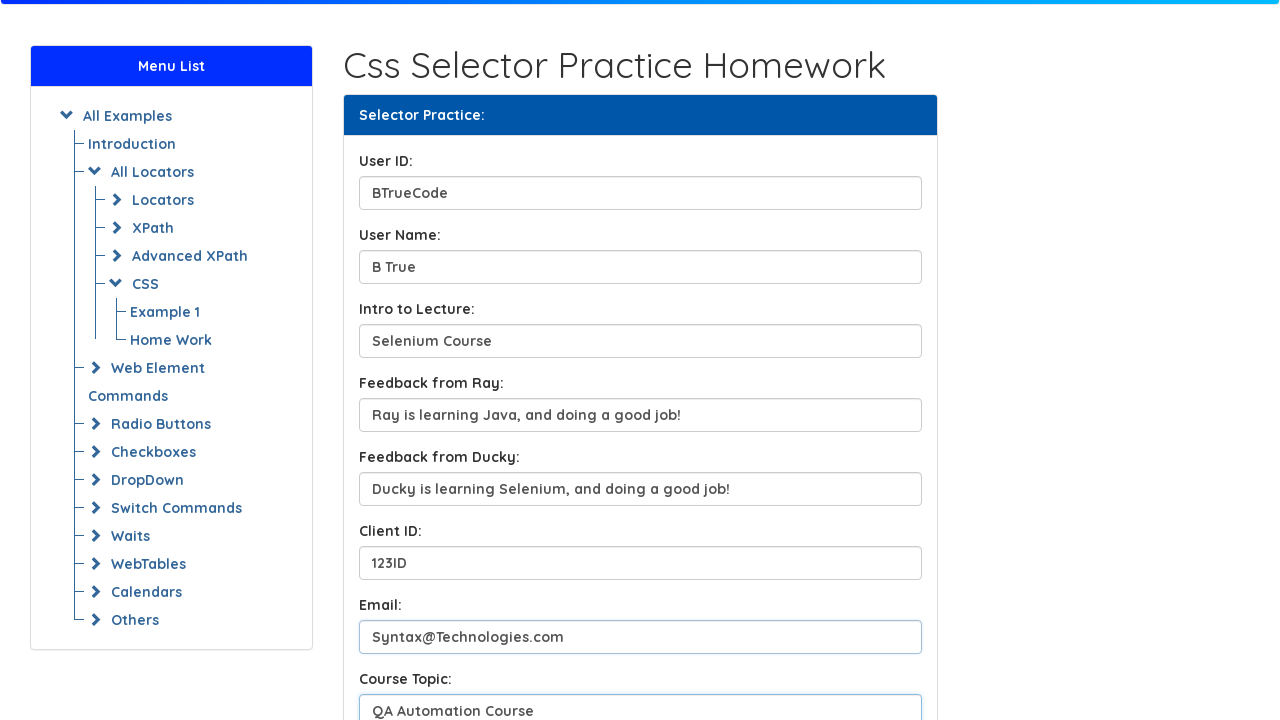

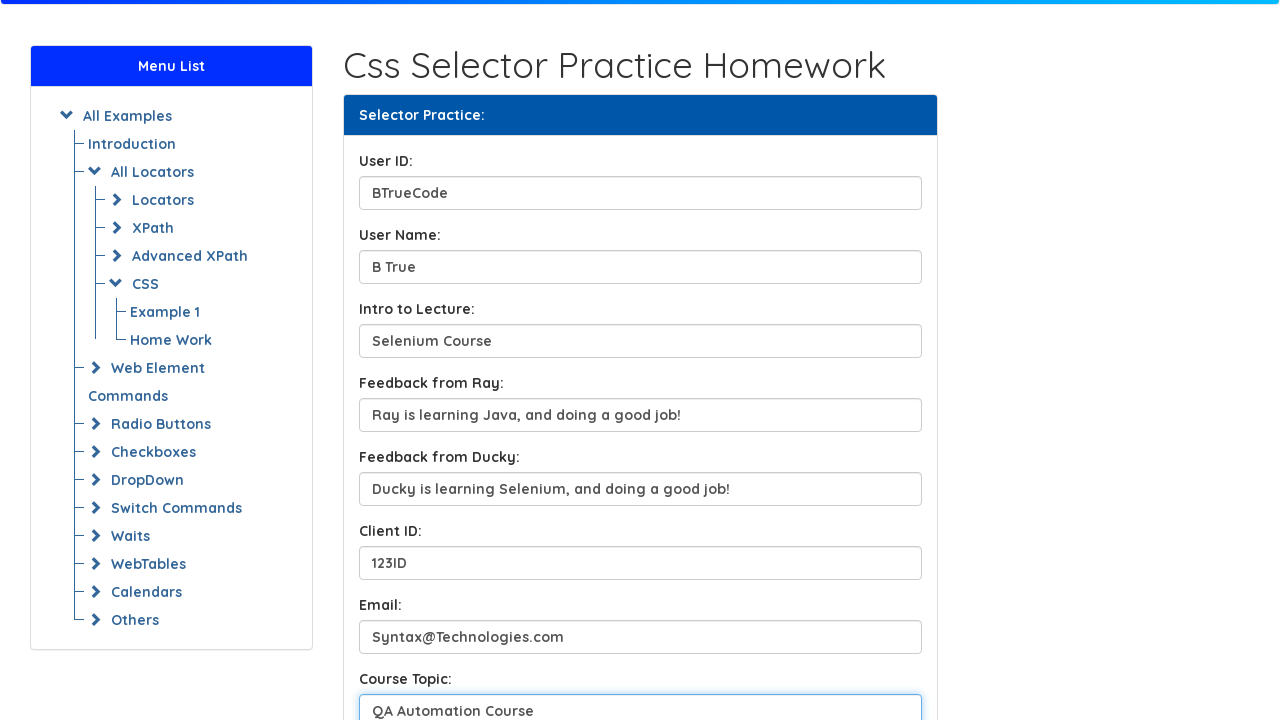